Tests double-click functionality by navigating to Buttons and performing a double click on the Double Click Me button.

Starting URL: https://demoqa.com/elements

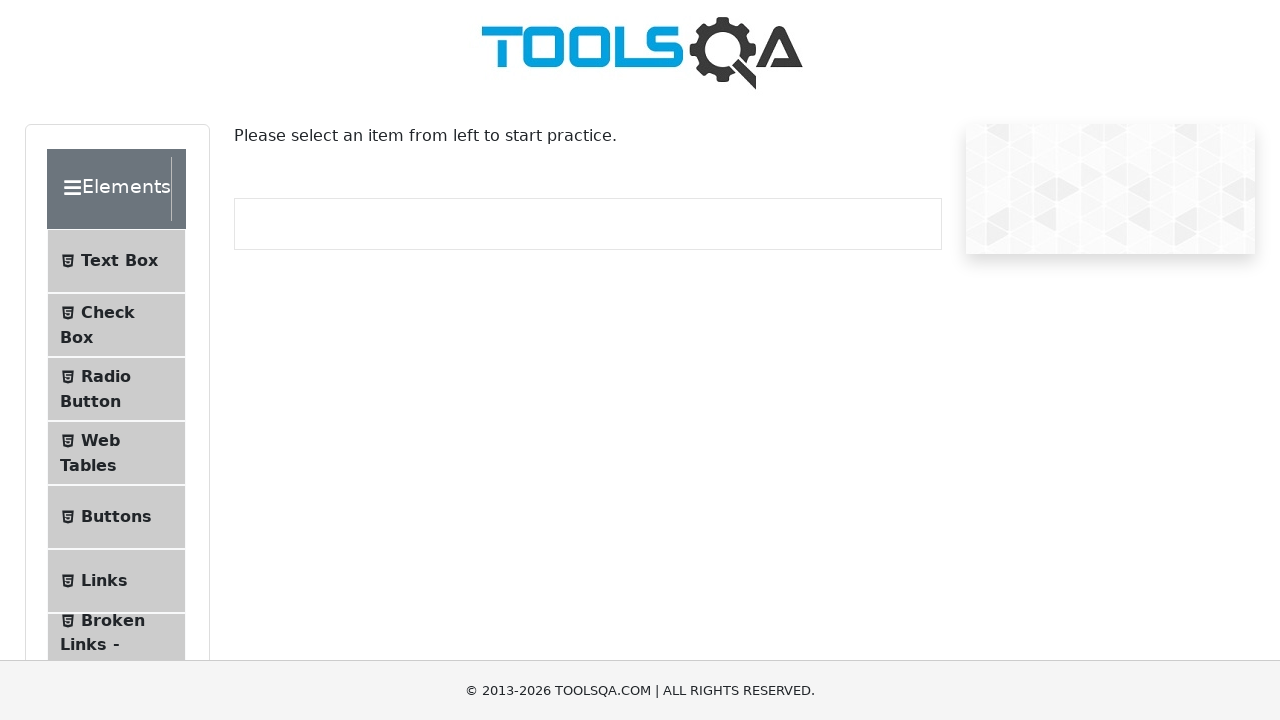

Clicked on Buttons menu item to navigate to Buttons section at (116, 517) on #item-4
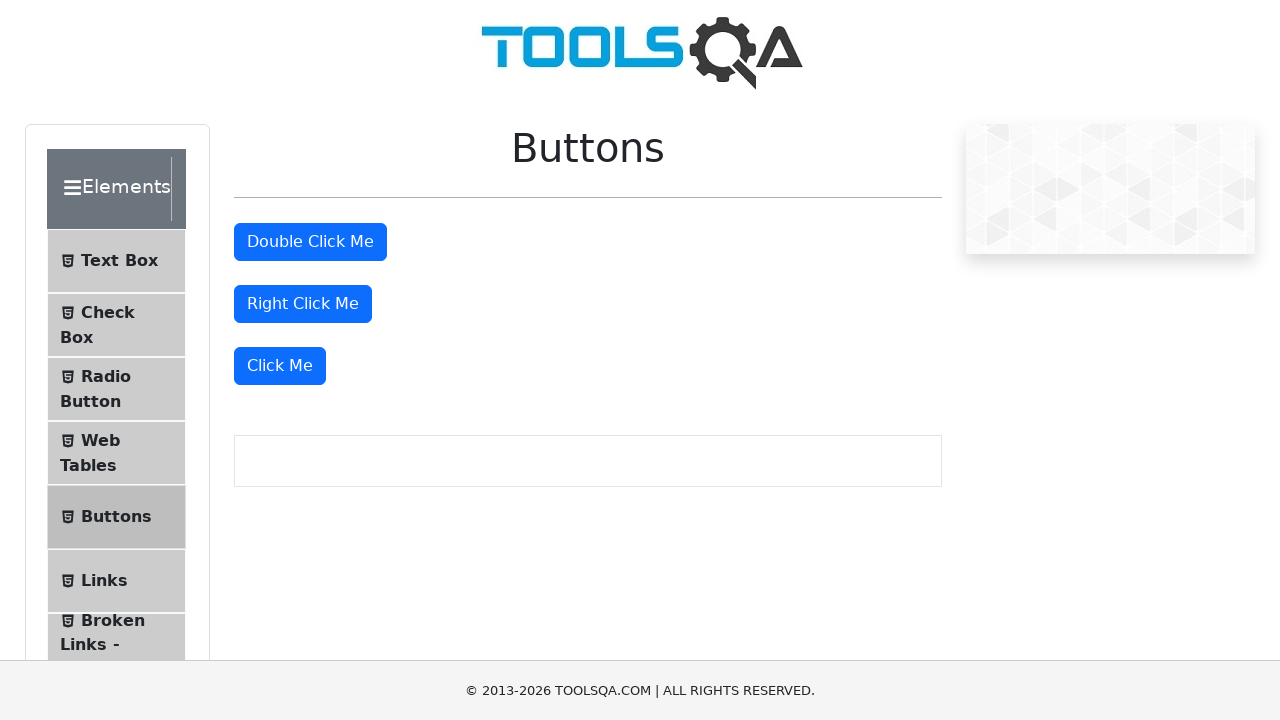

Double-clicked on the Double Click Me button at (310, 242) on #doubleClickBtn
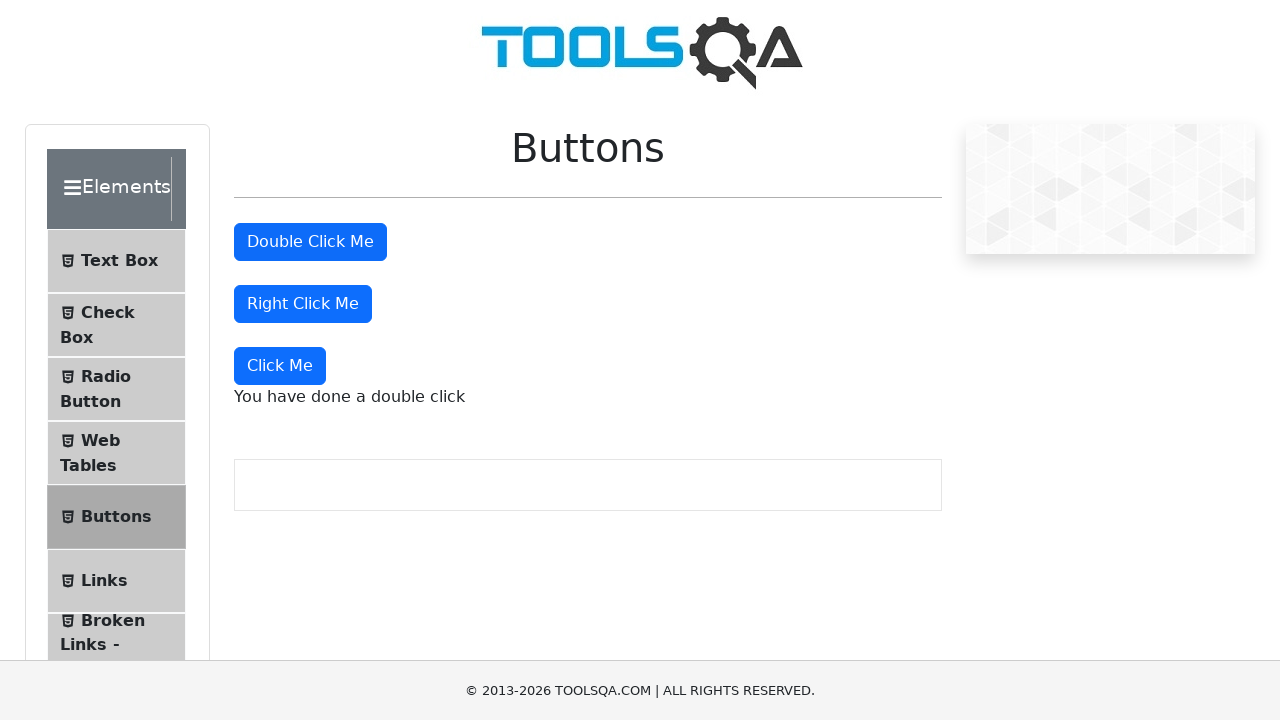

Verified double click message appeared on screen
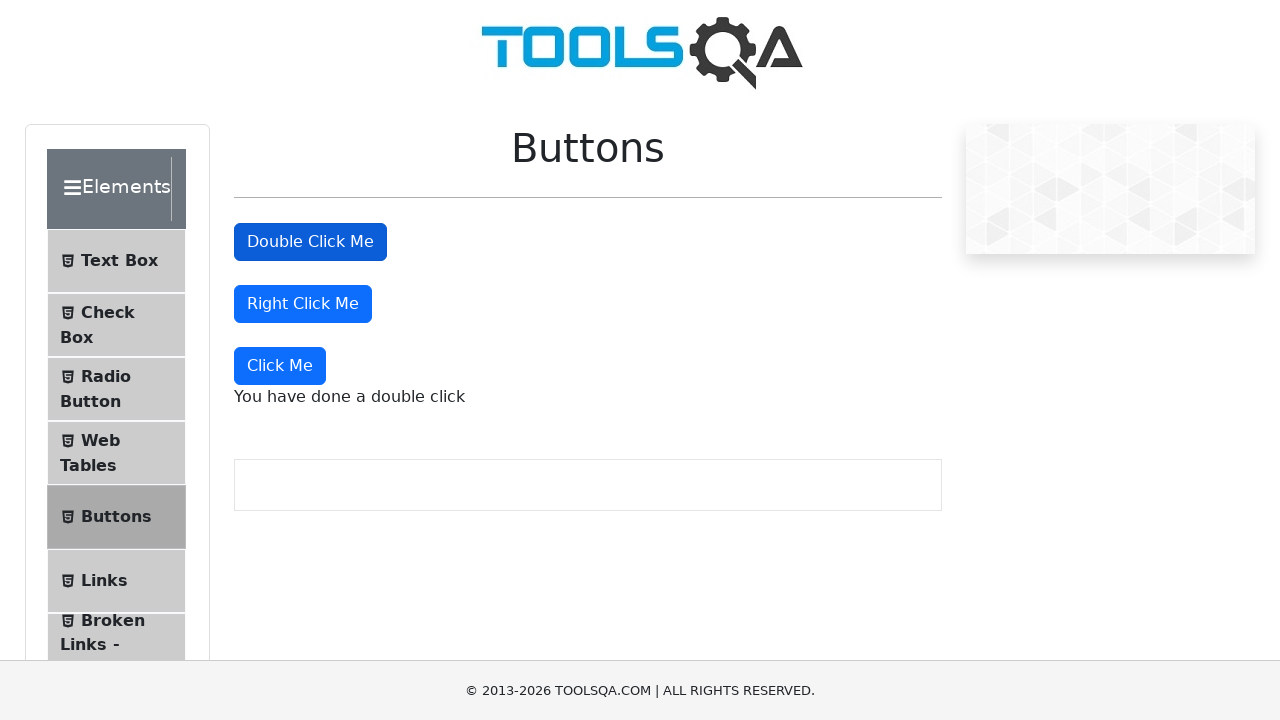

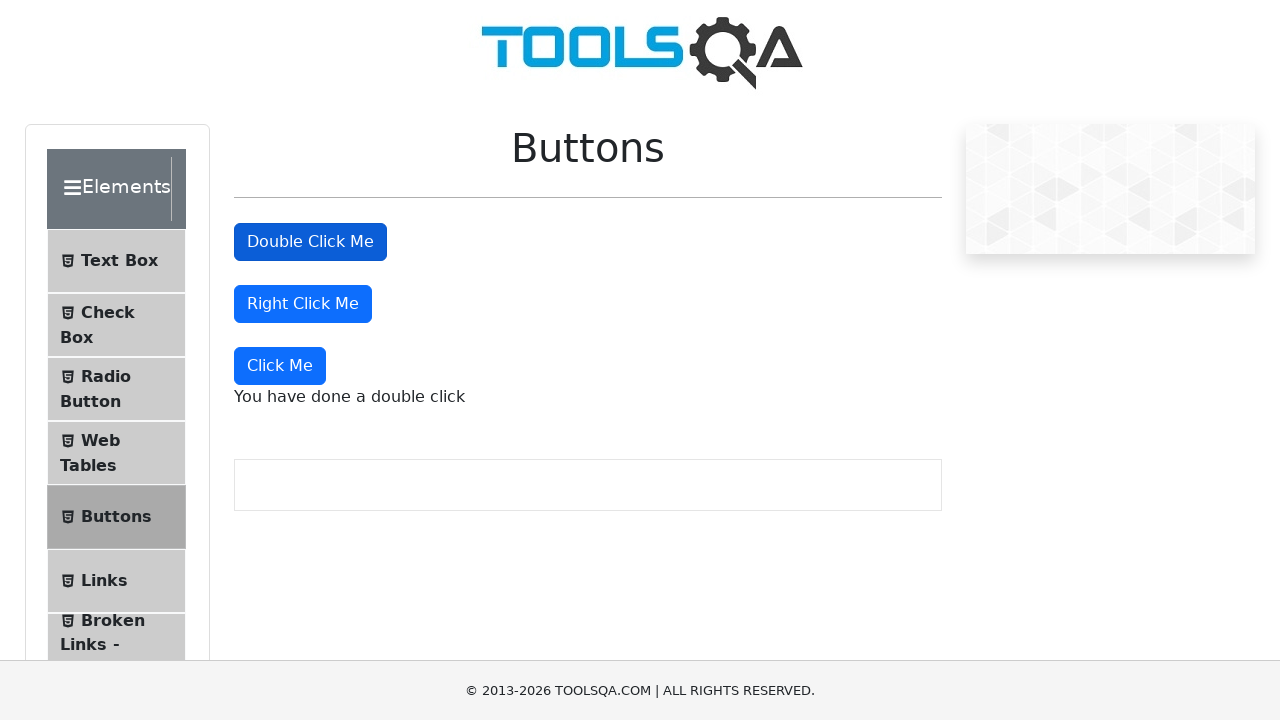